Tests the search functionality by typing "mac" in the search field with keyboard interactions and verifying that search results contain "mac" in their titles

Starting URL: http://opencart.abstracta.us/

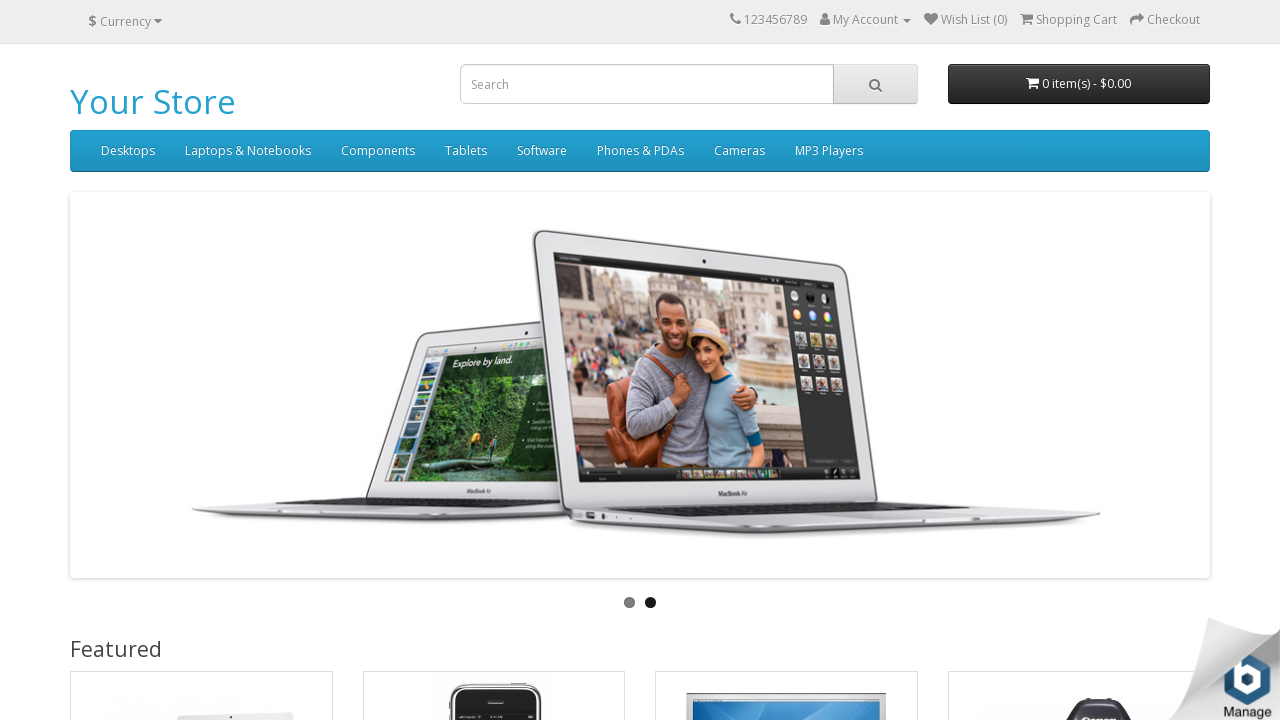

Waited for search input field to become visible
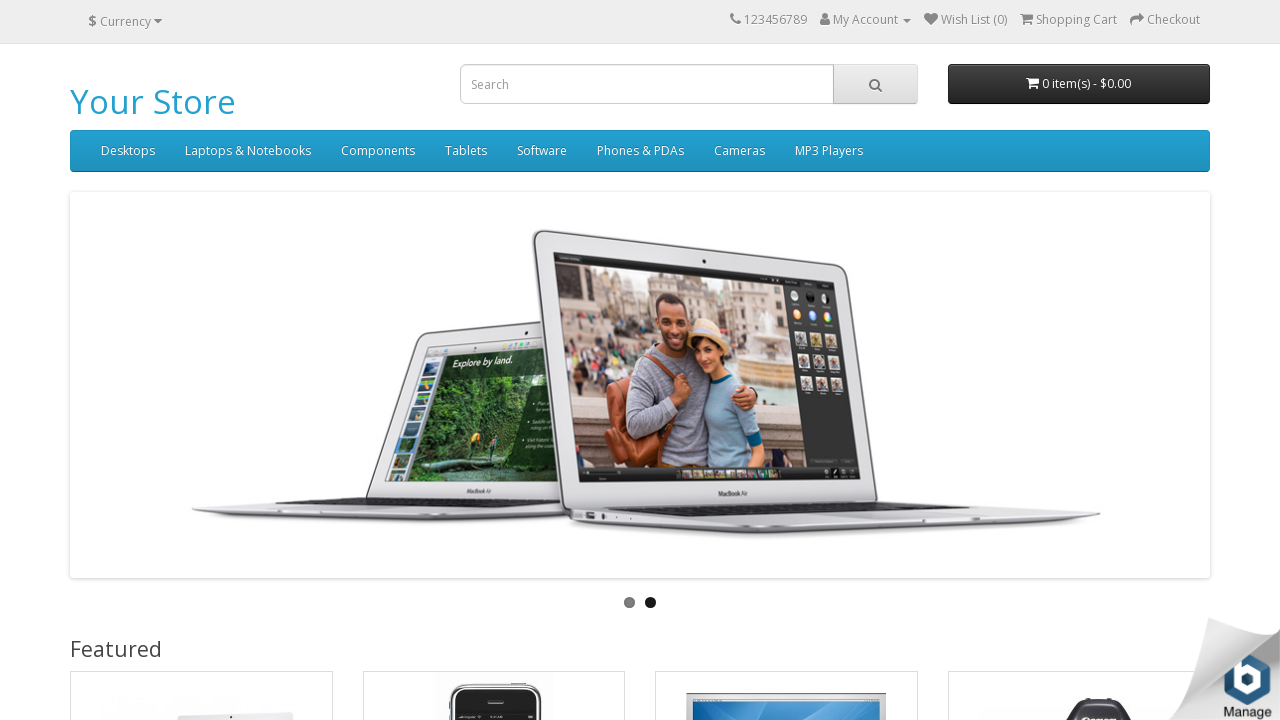

Clicked on the search input field
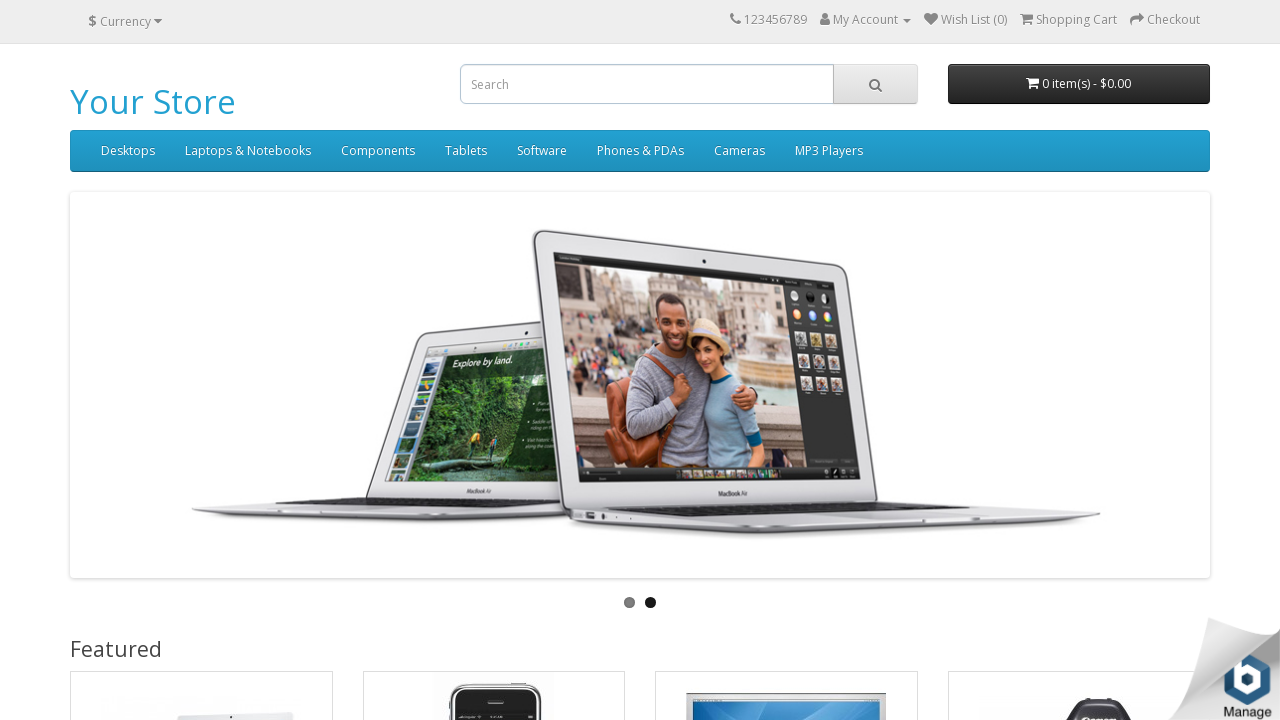

Typed 'maa' into the search field
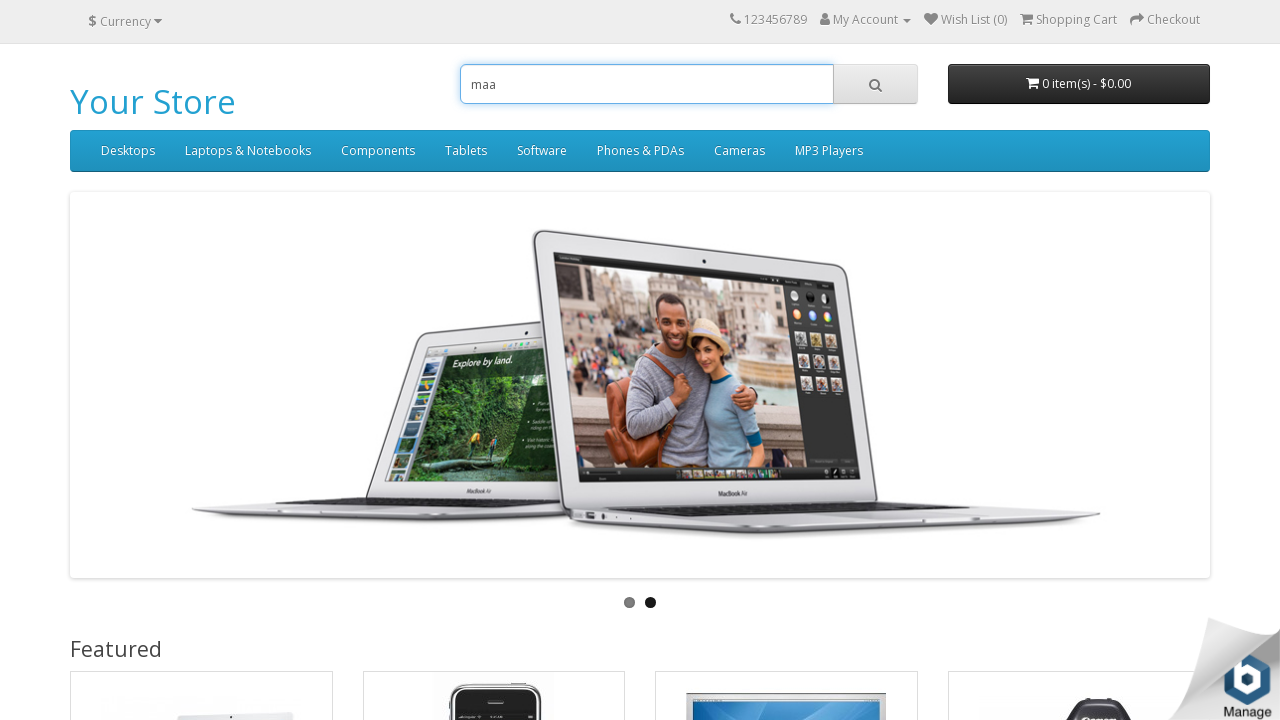

Pressed Backspace to delete last character
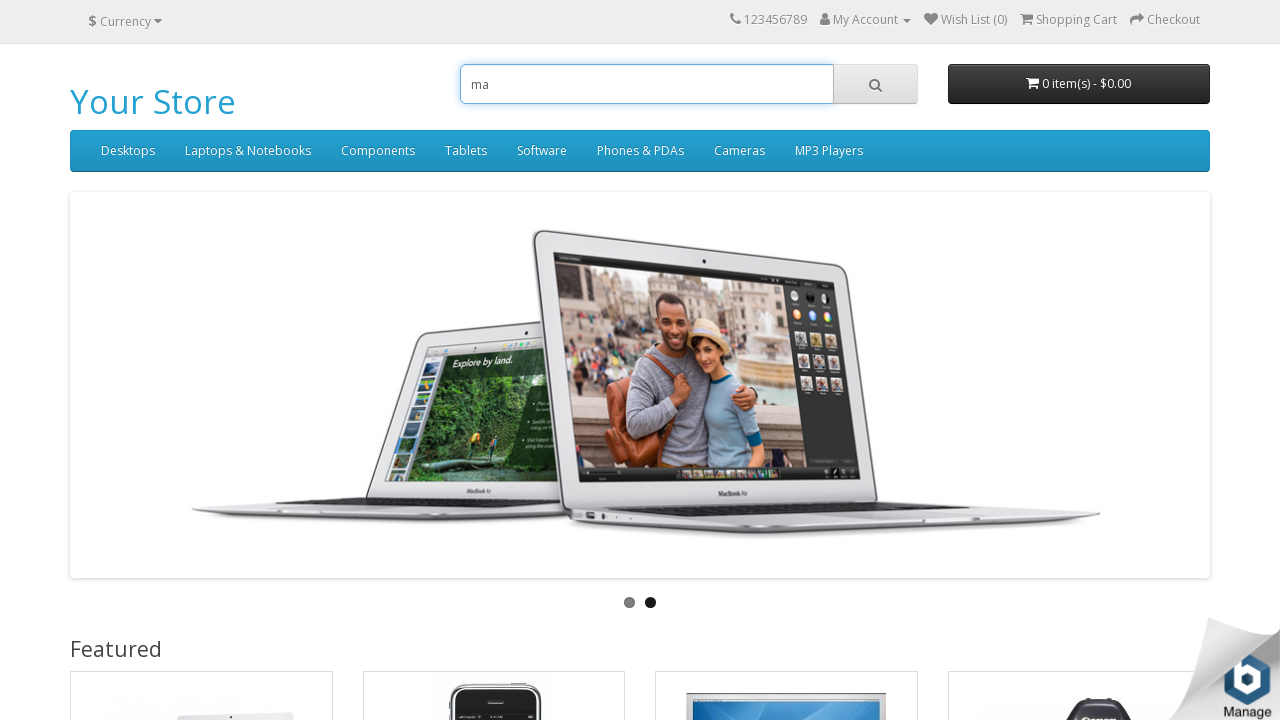

Typed 'c' to complete 'mac' in search field
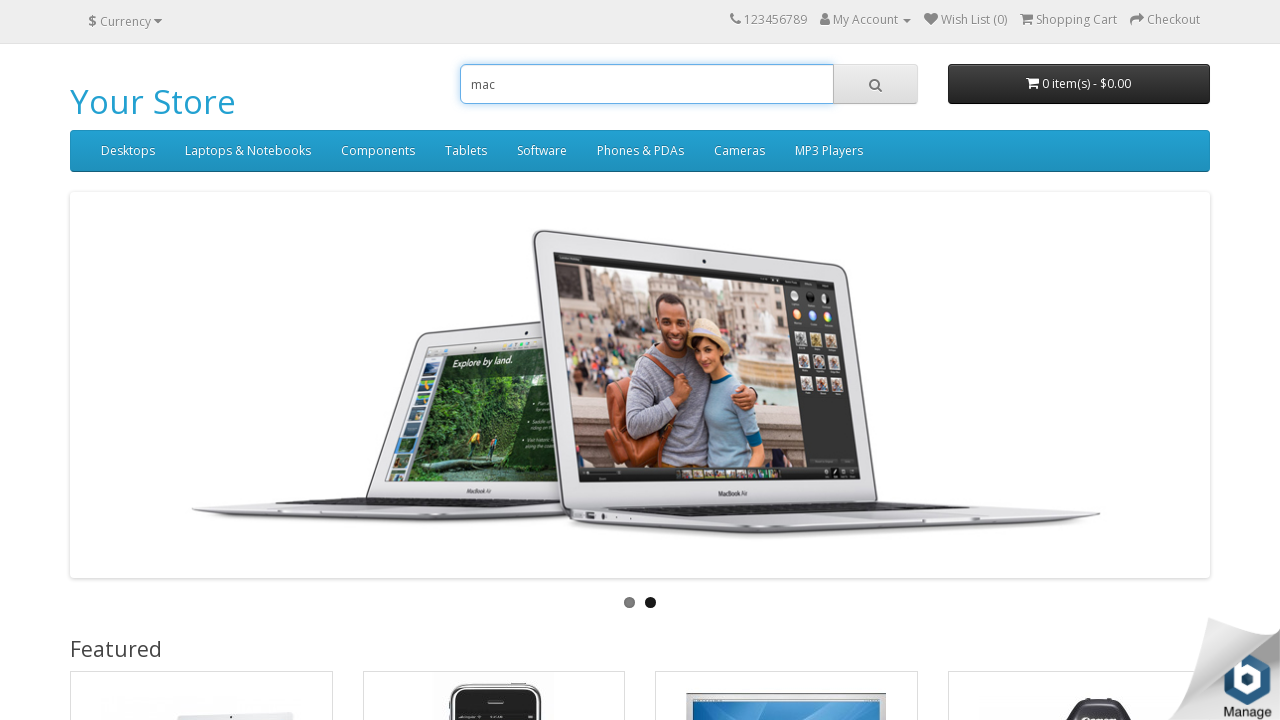

Pressed Tab to move focus away from search field
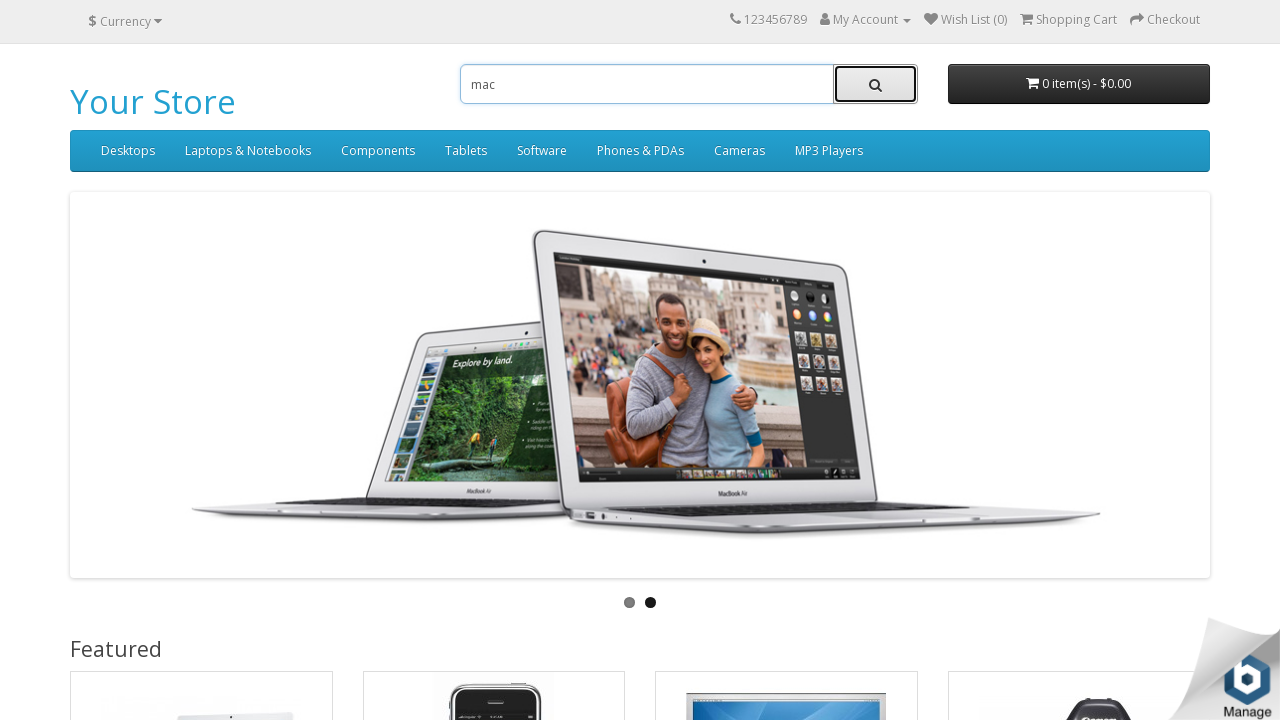

Pressed Enter to submit the search for 'mac'
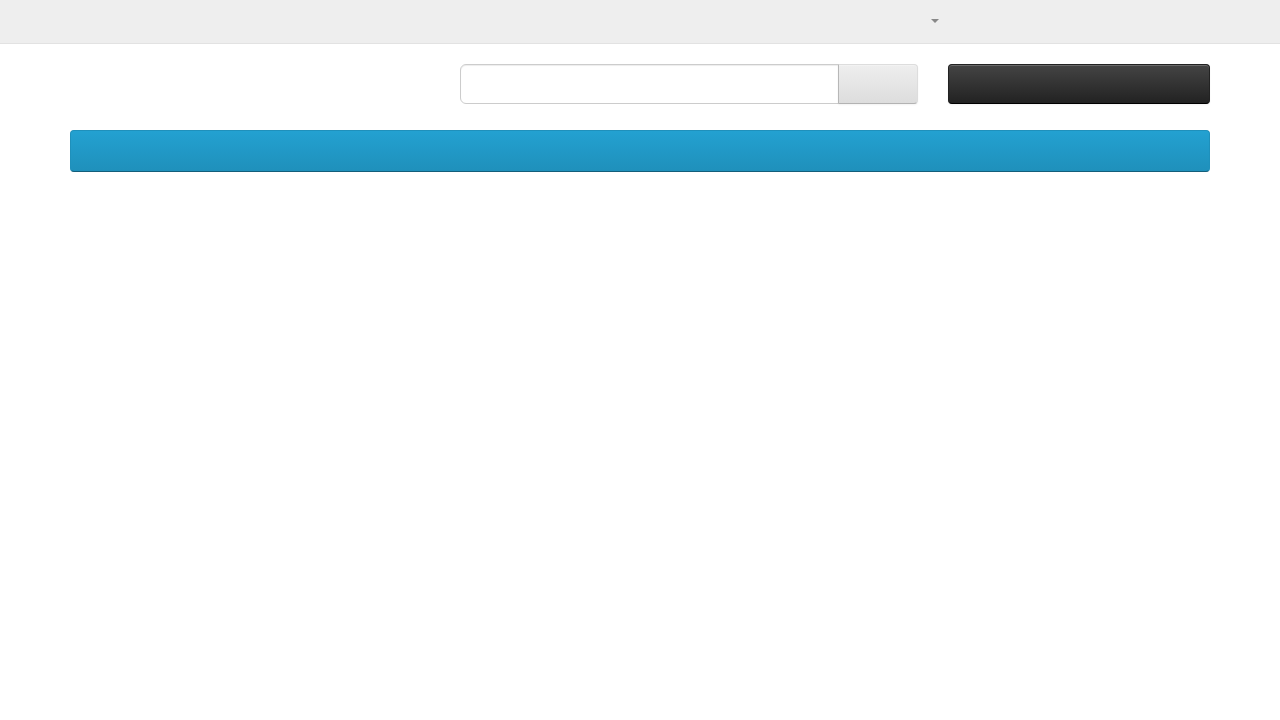

Waited for search results to load
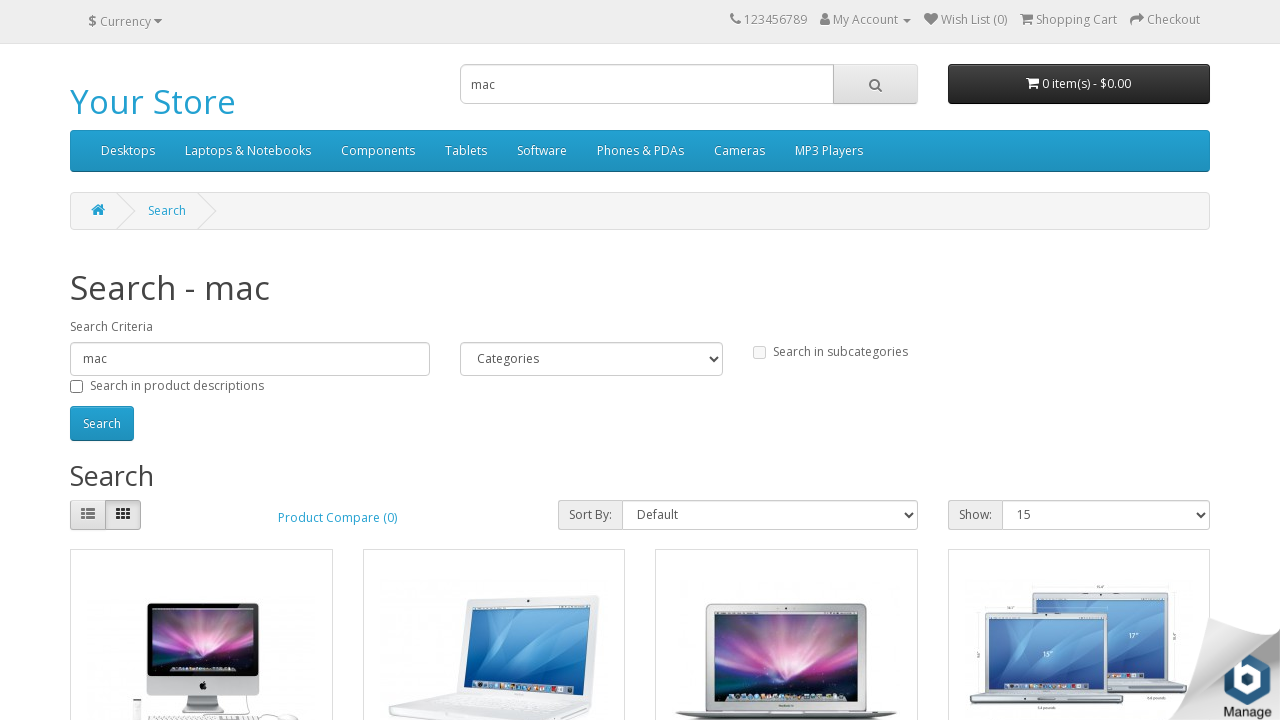

Retrieved all search result titles
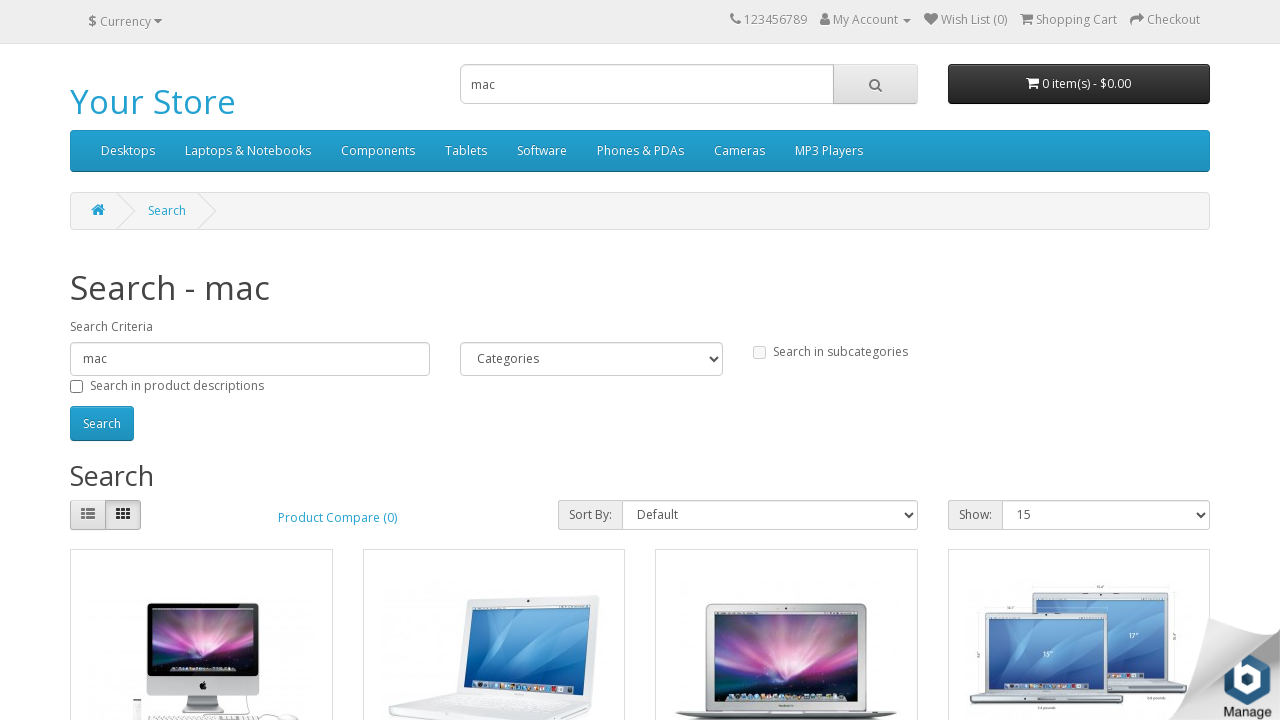

Verified search result contains 'mac': 'imac'
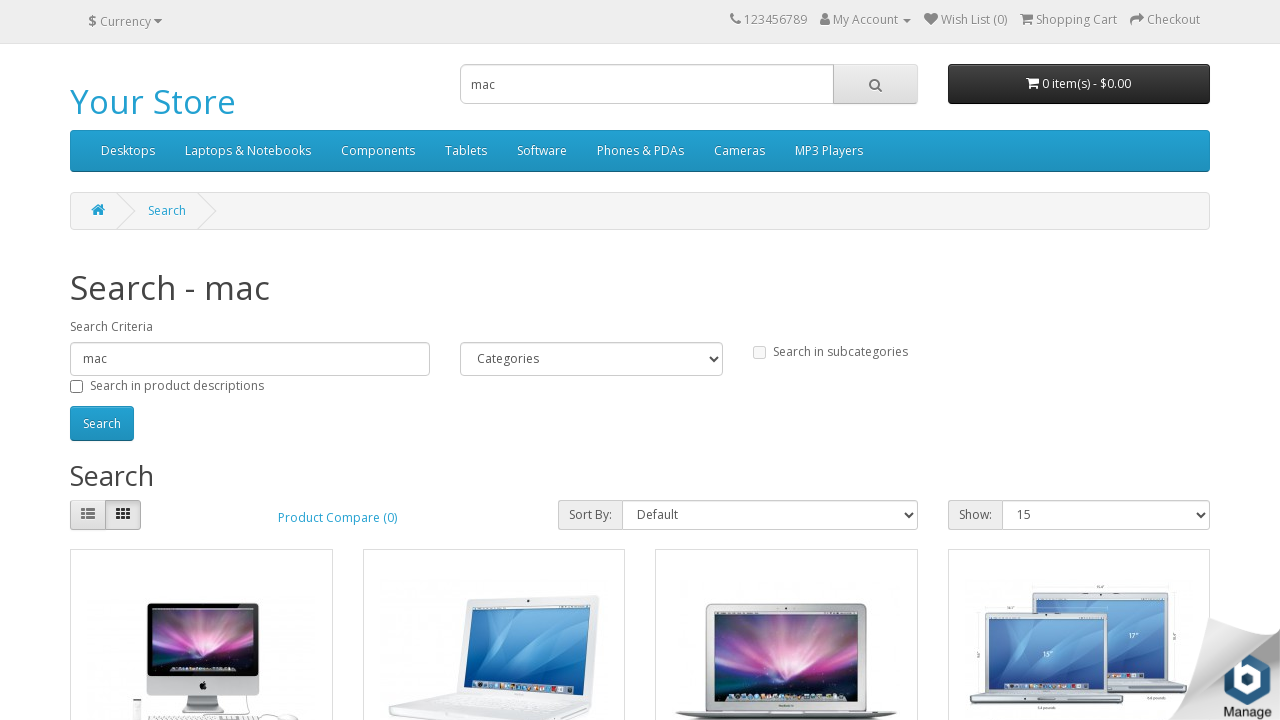

Verified search result contains 'mac': 'macbook'
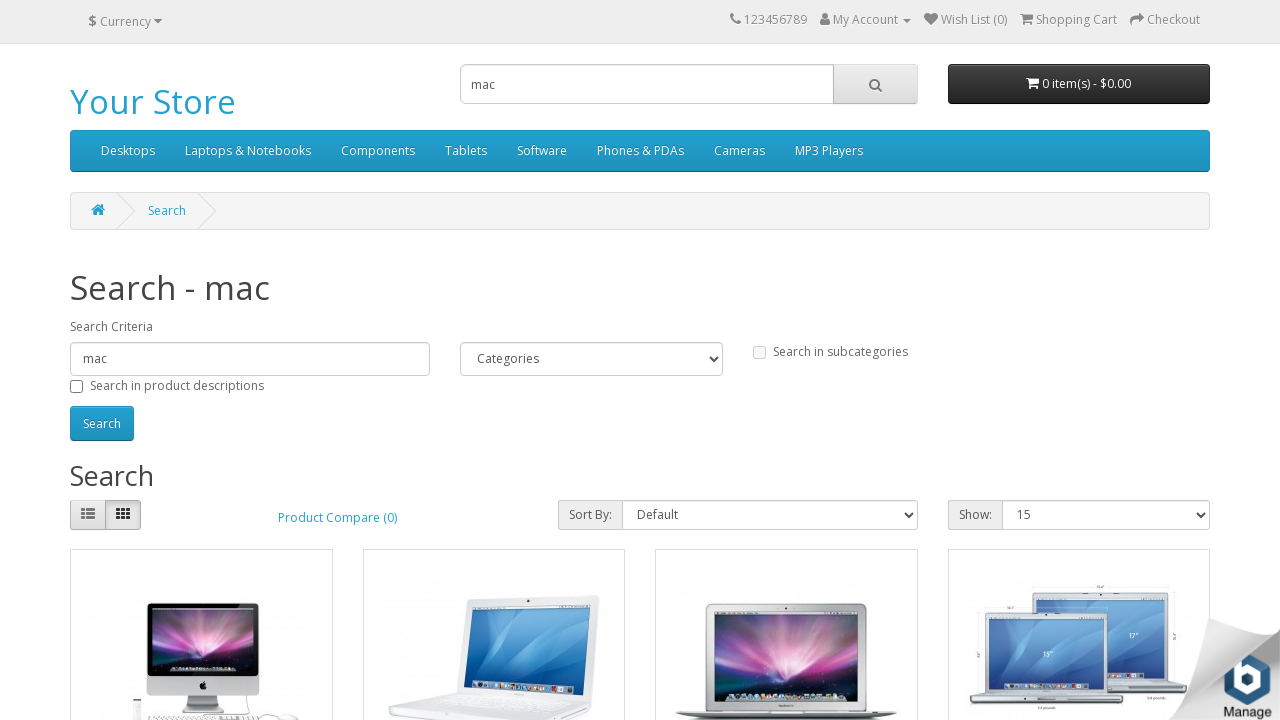

Verified search result contains 'mac': 'macbook air'
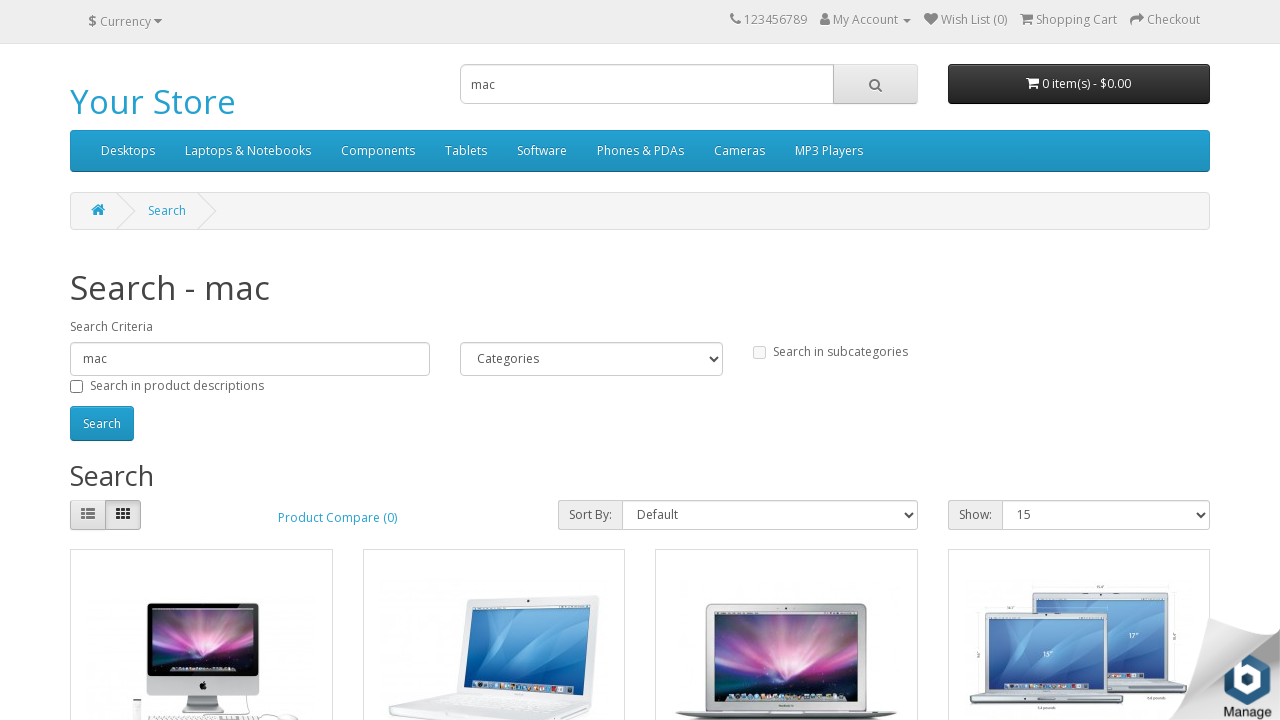

Verified search result contains 'mac': 'macbook pro'
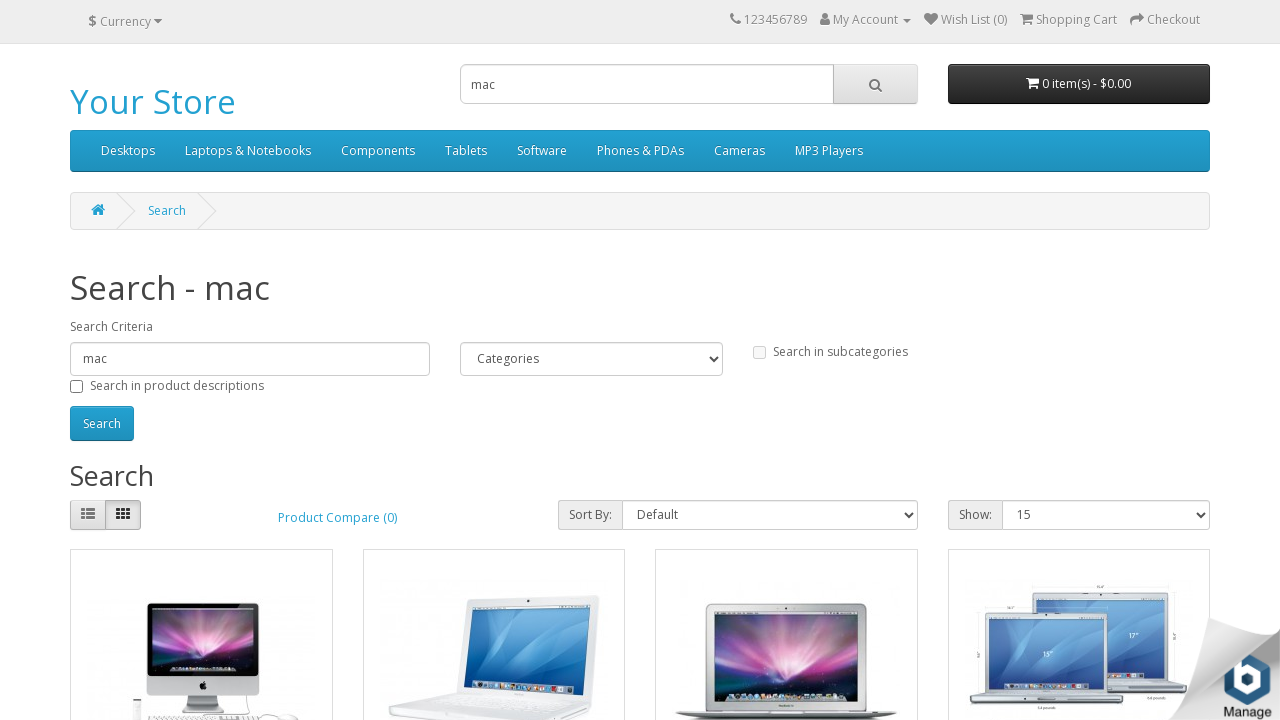

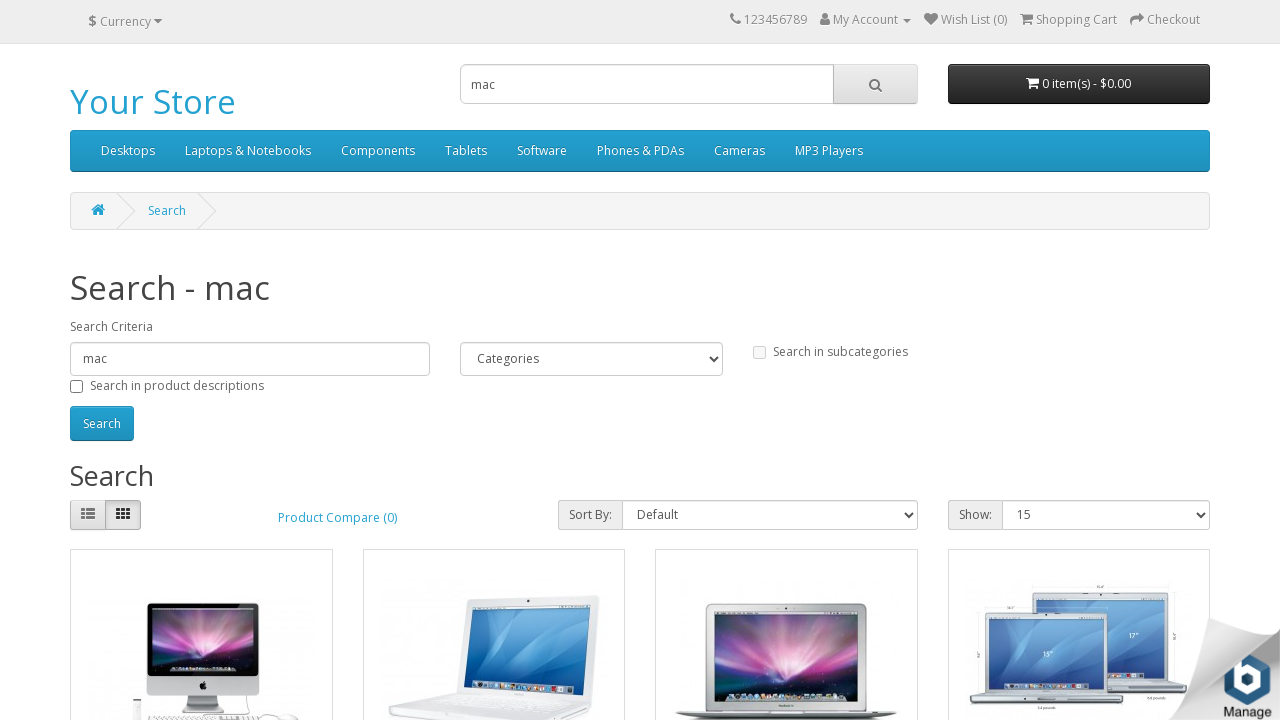